Opens a new window by clicking a link and switches between windows to verify content

Starting URL: https://the-internet.herokuapp.com/windows

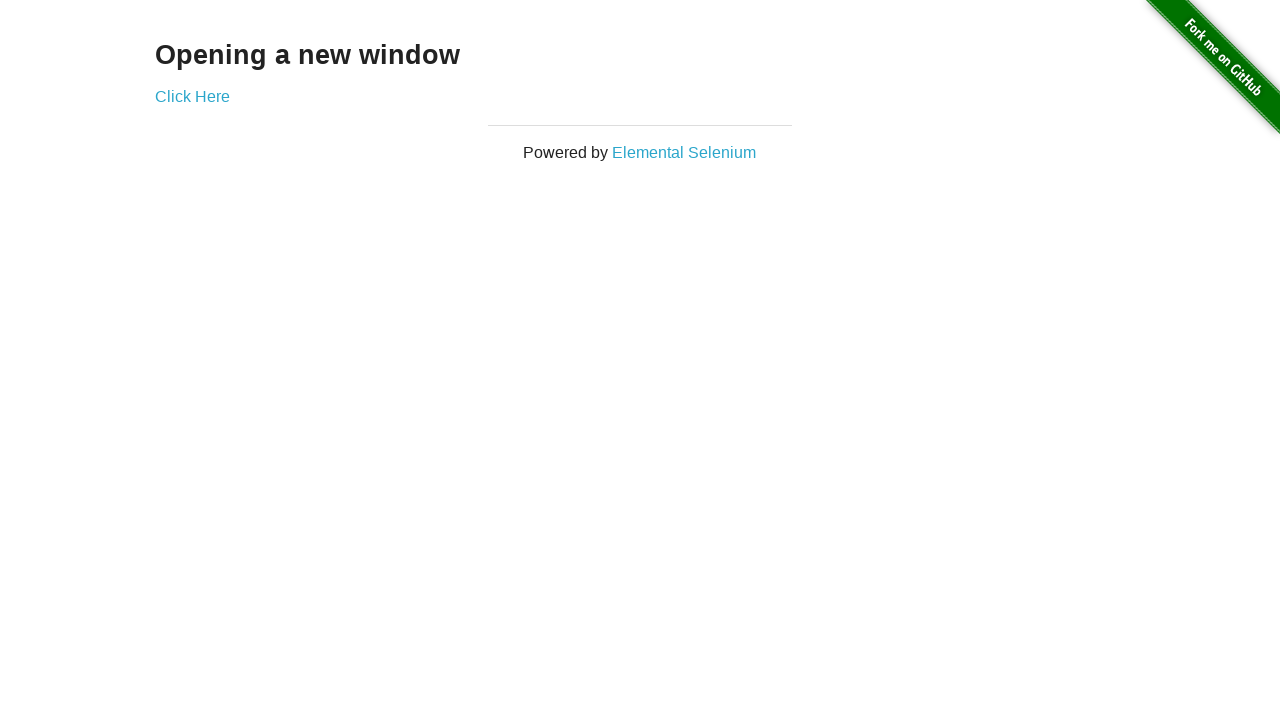

Clicked 'Click Here' link to open new window at (192, 96) on xpath=//a[text()='Click Here']
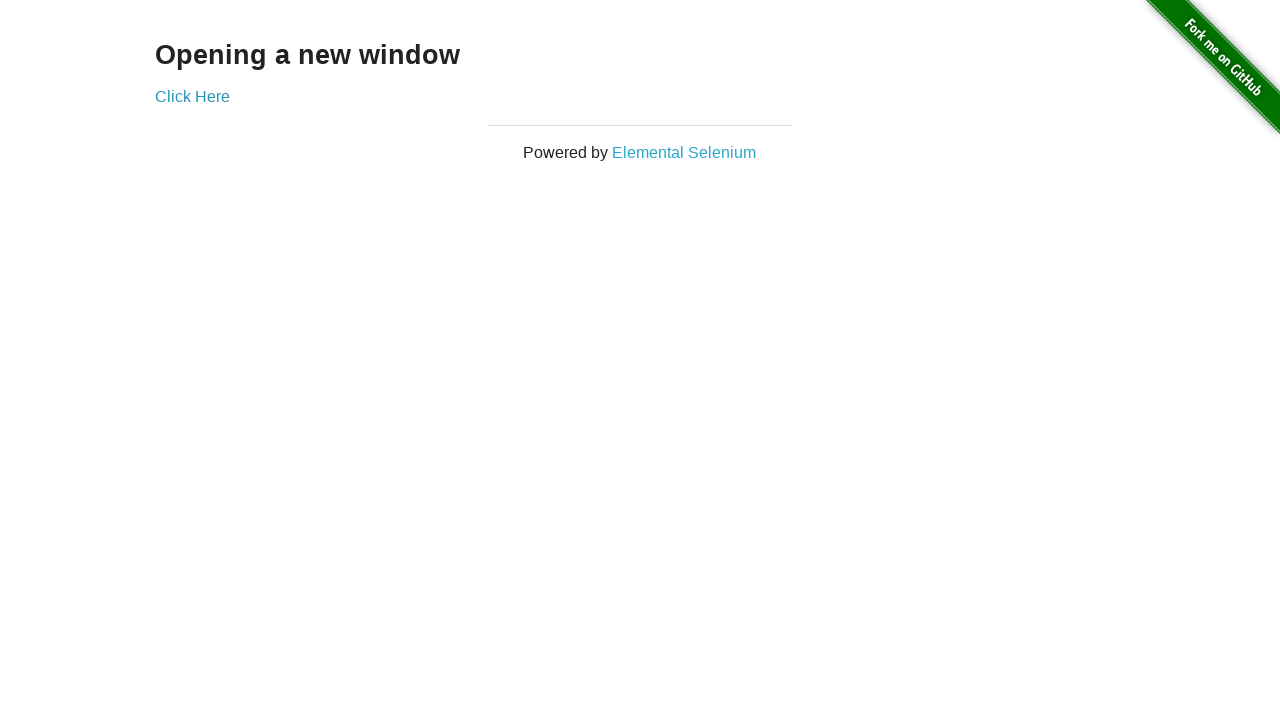

Waited 1000ms for new window to open
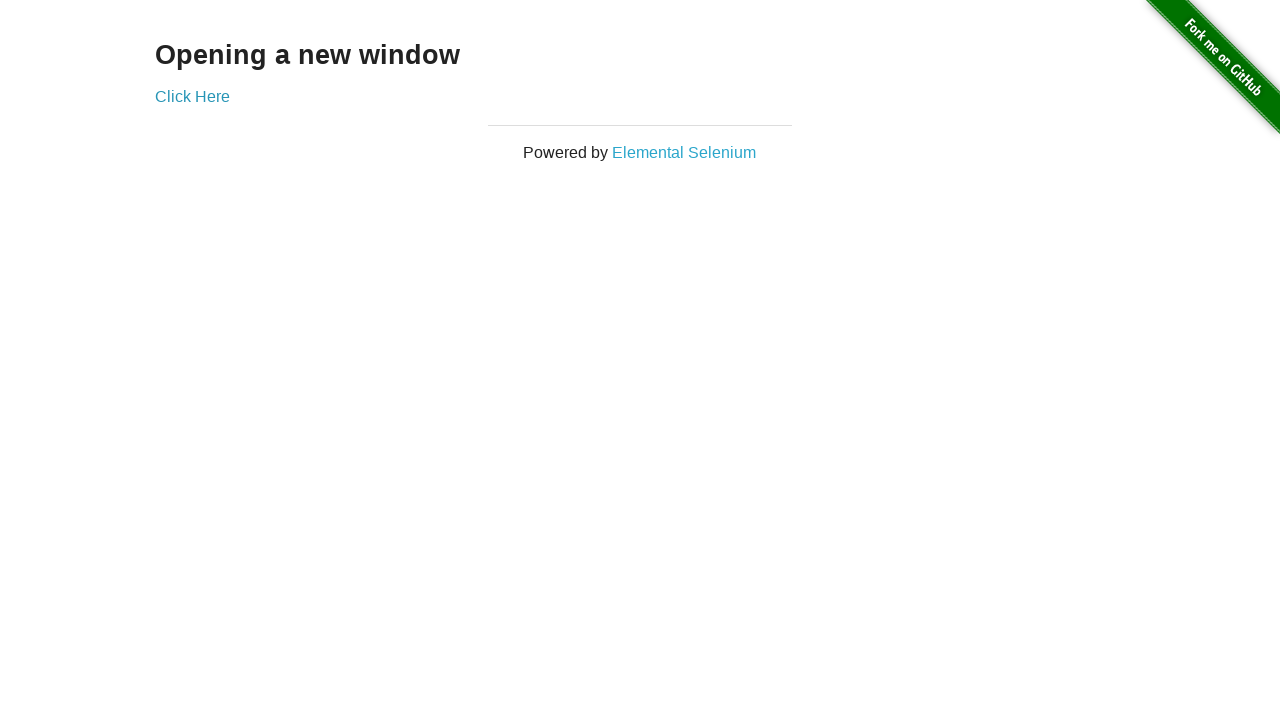

Retrieved all open pages/windows from context
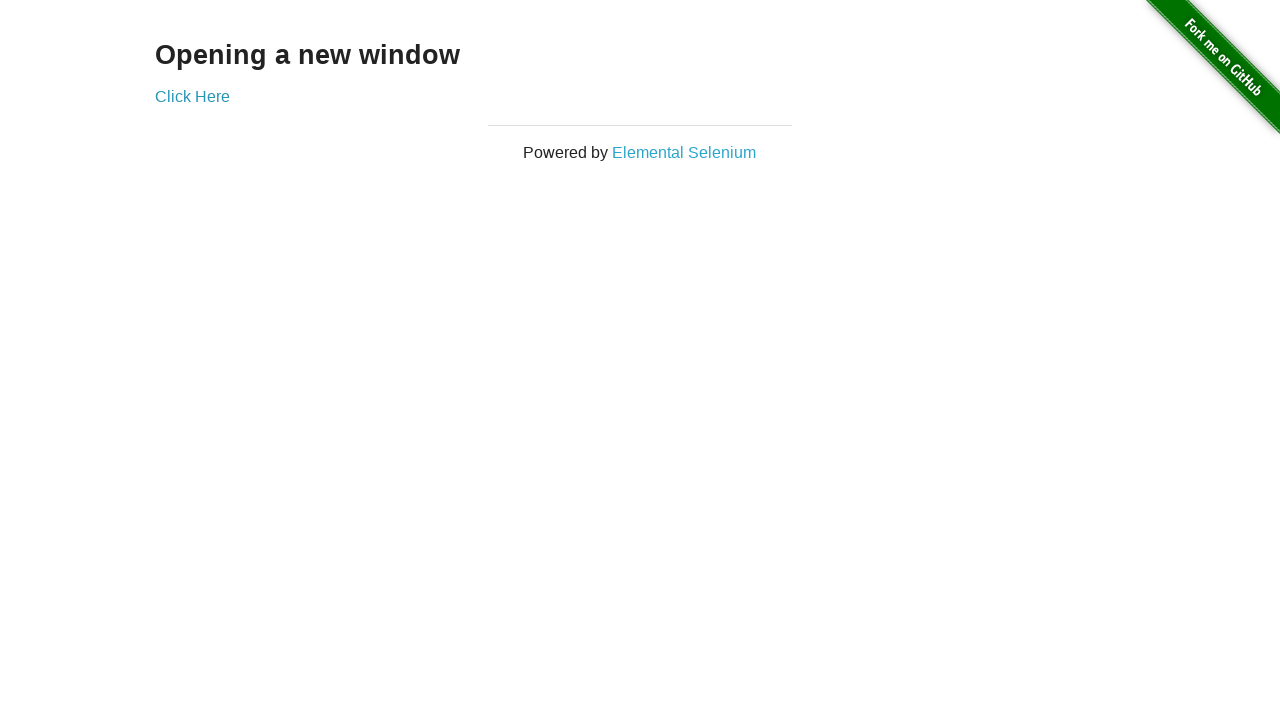

Found new window with 'New Window' text
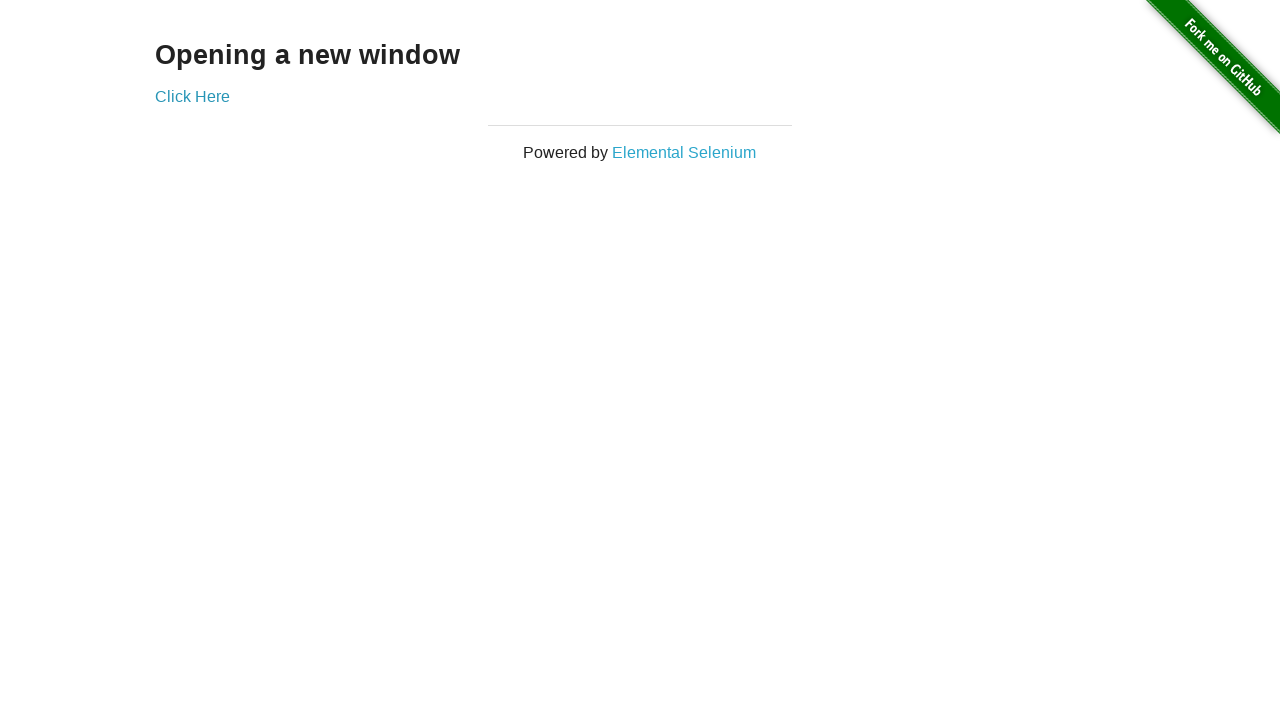

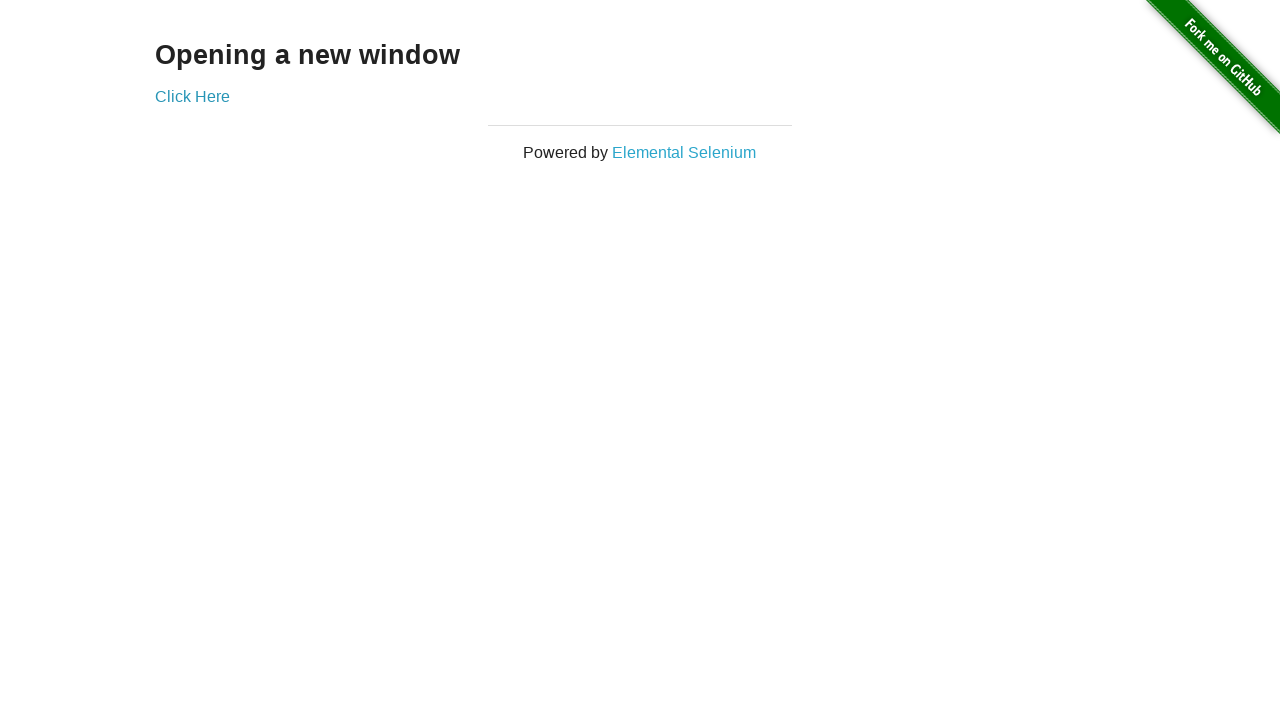